Tests entering multiple values using a map/dictionary approach on the age form

Starting URL: https://kristinek.github.io/site/examples/age

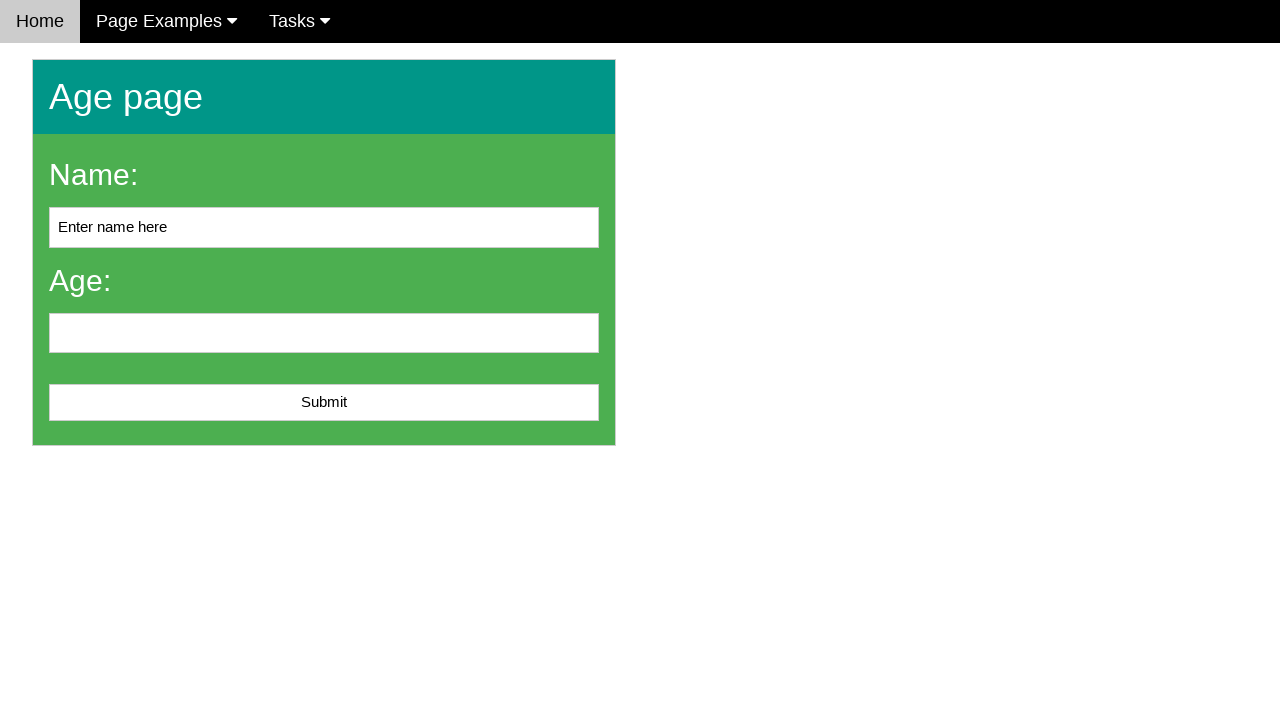

Cleared name field on #name
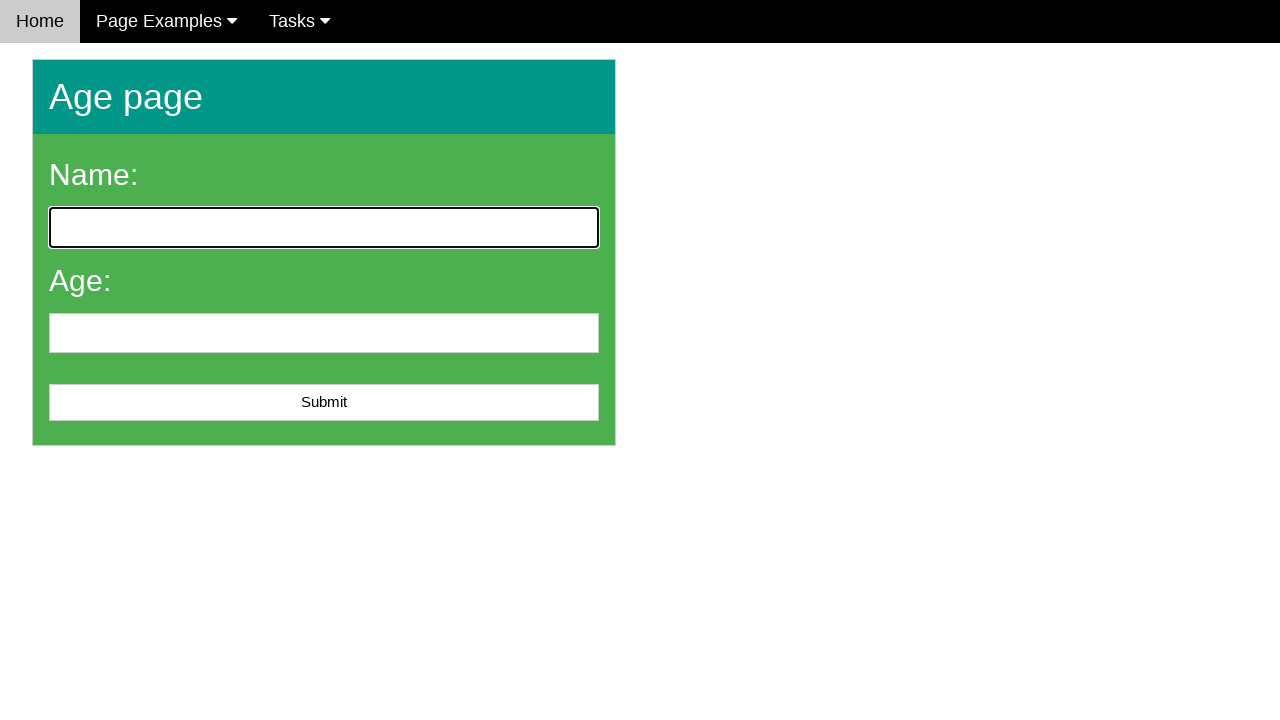

Filled name field with 'Alice Smith' on #name
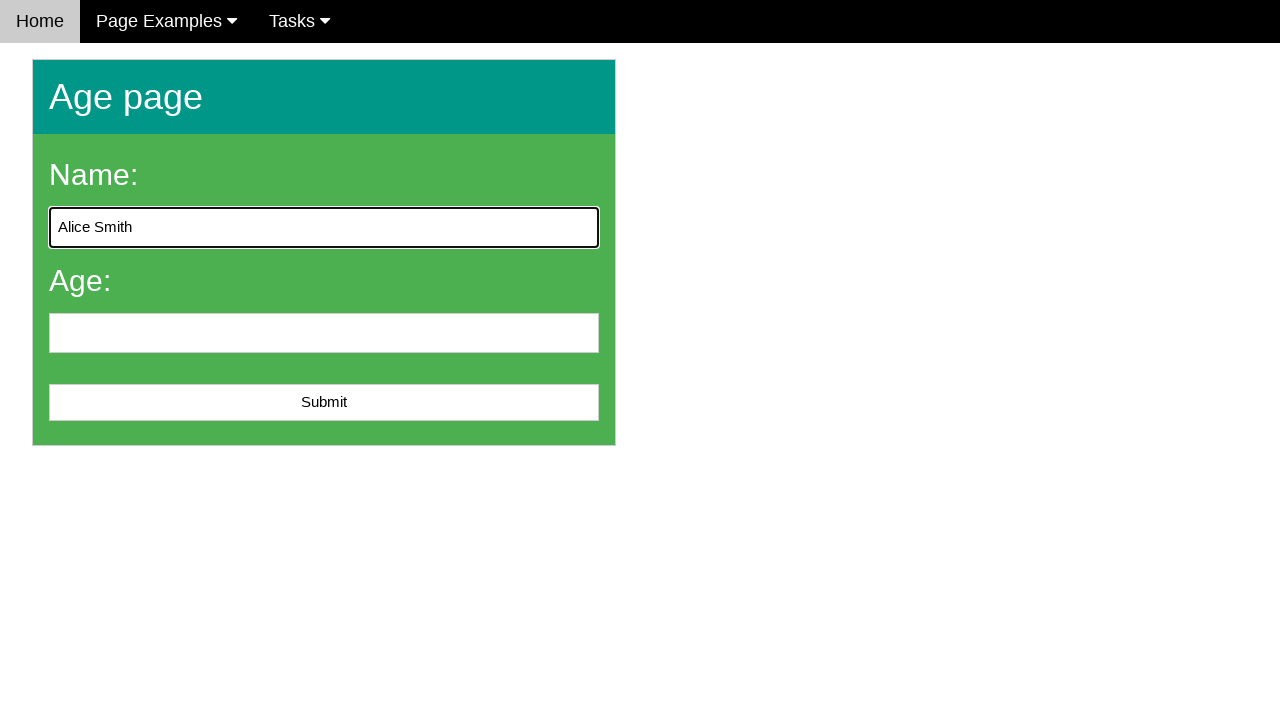

Cleared age field on #age
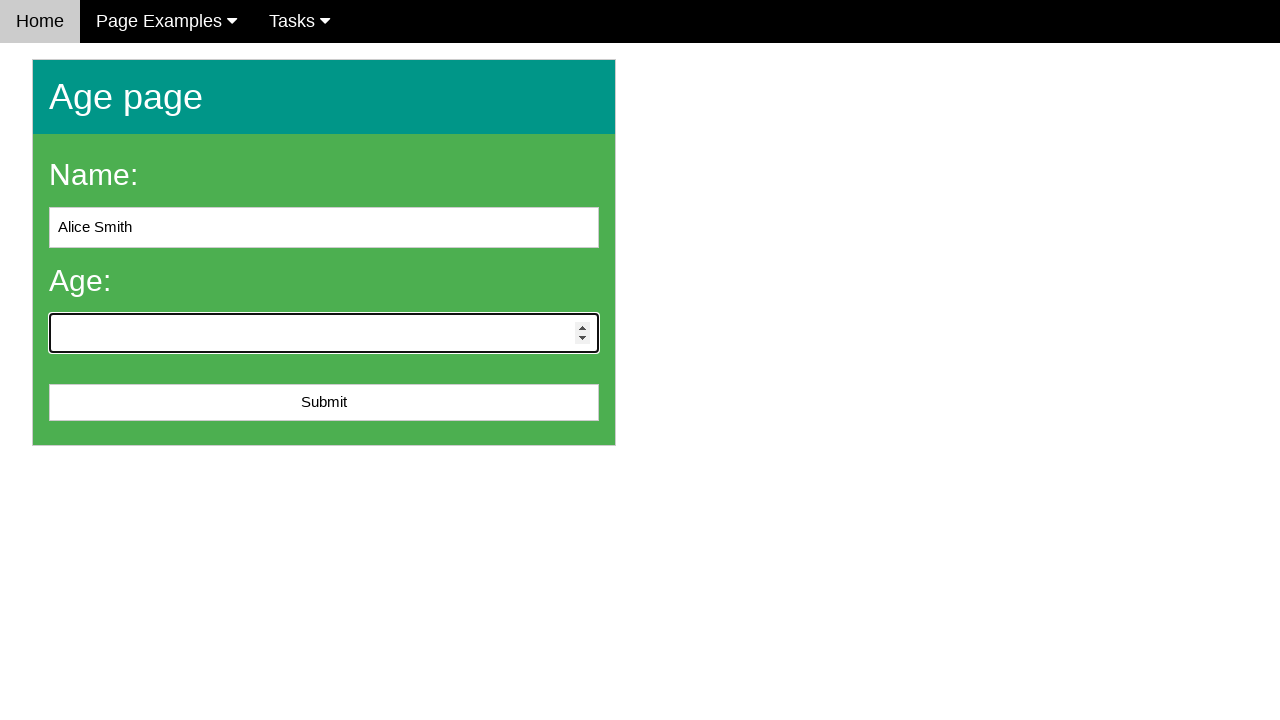

Filled age field with '28' on #age
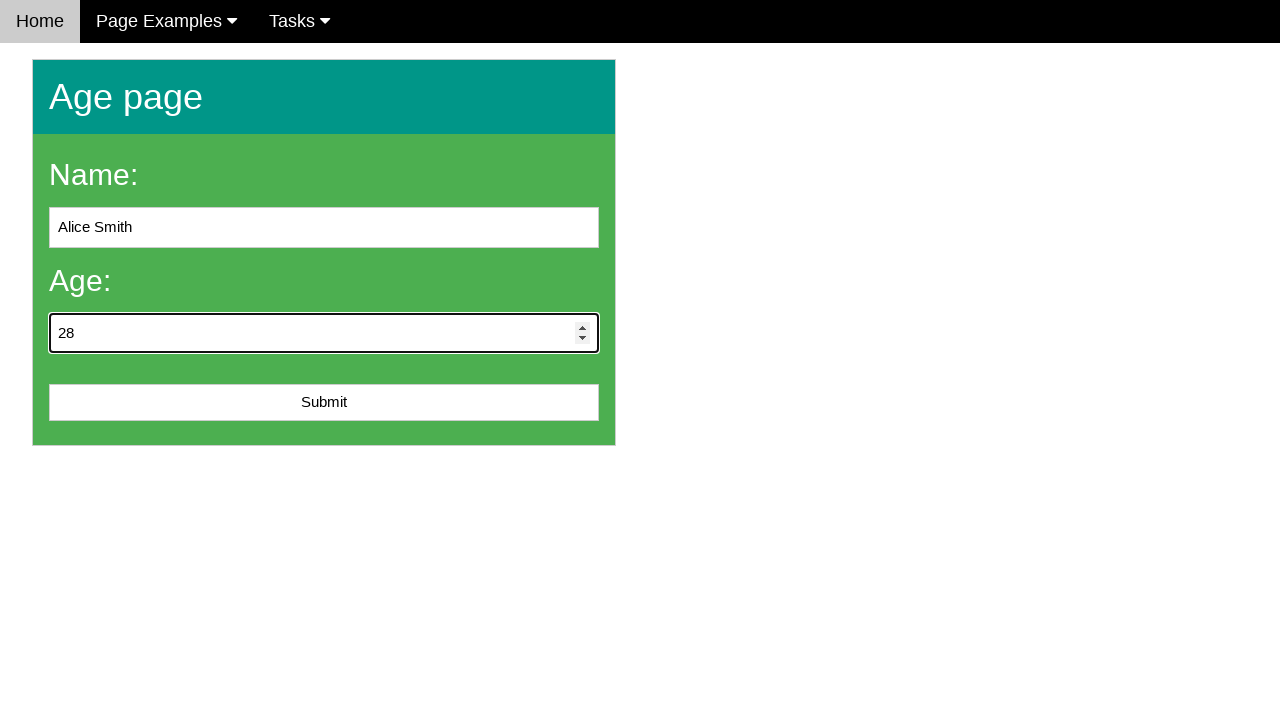

Clicked submit button at (324, 403) on #submit
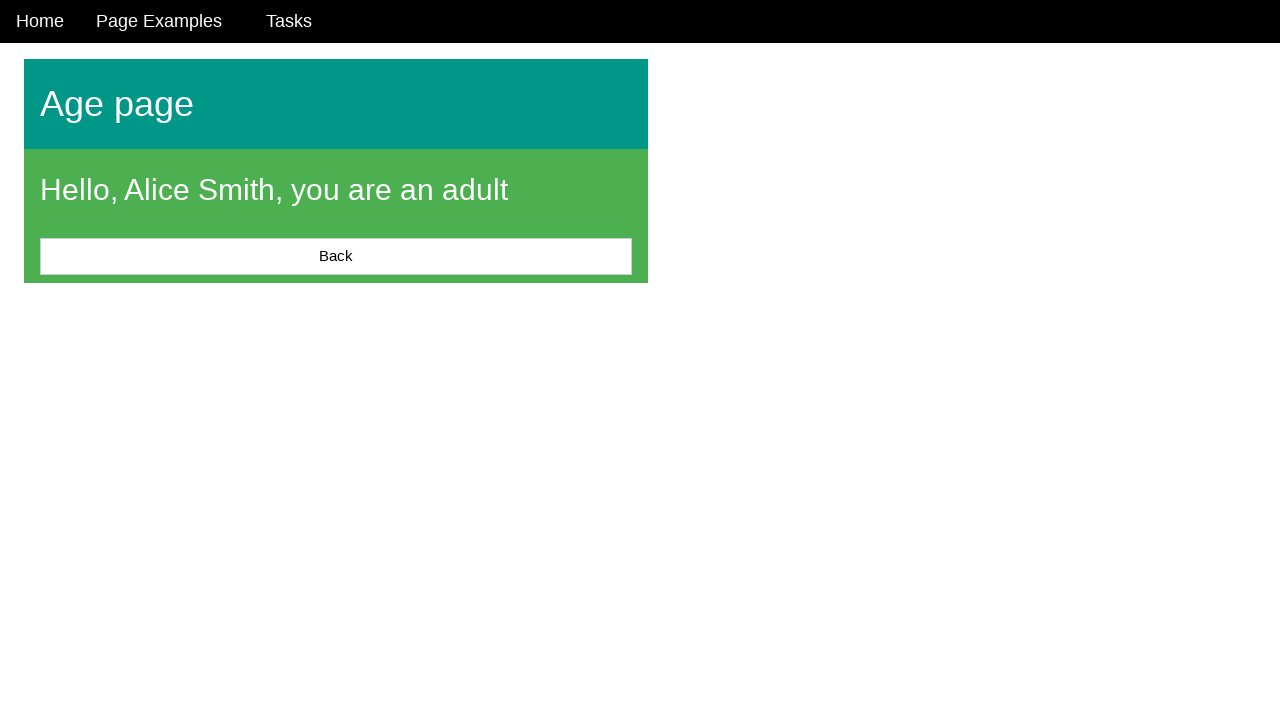

Confirmation message appeared after submission
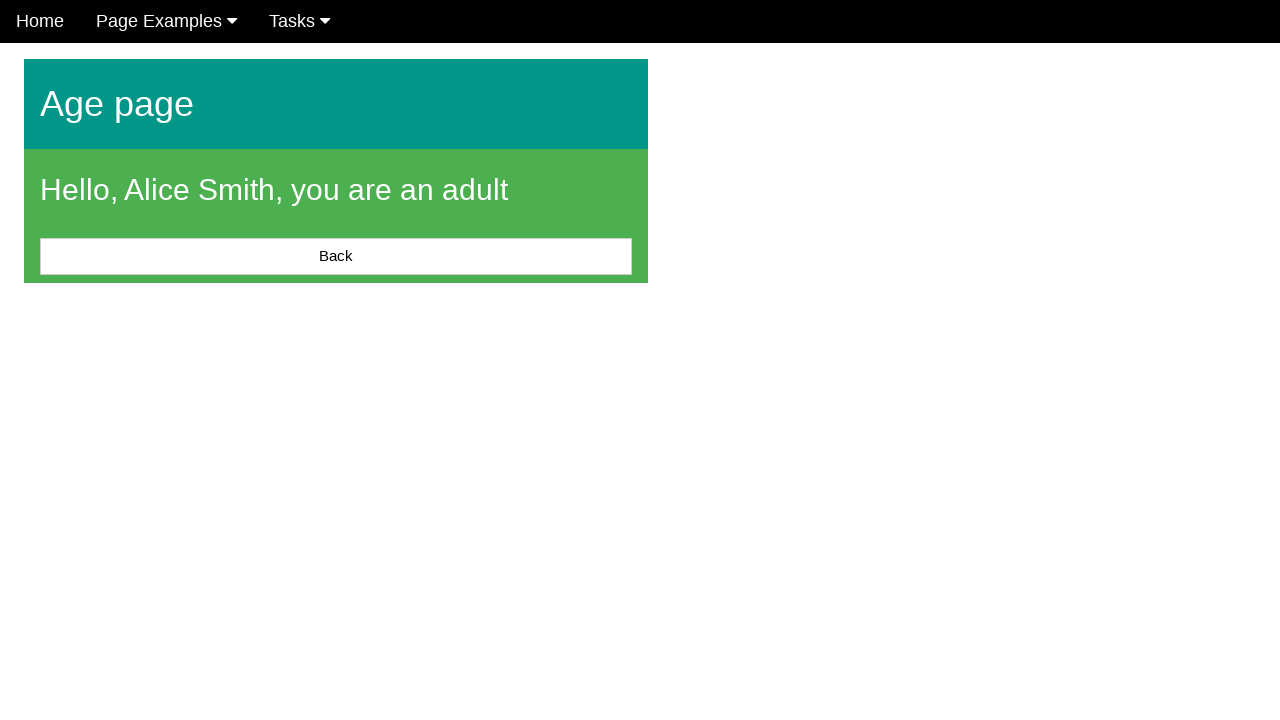

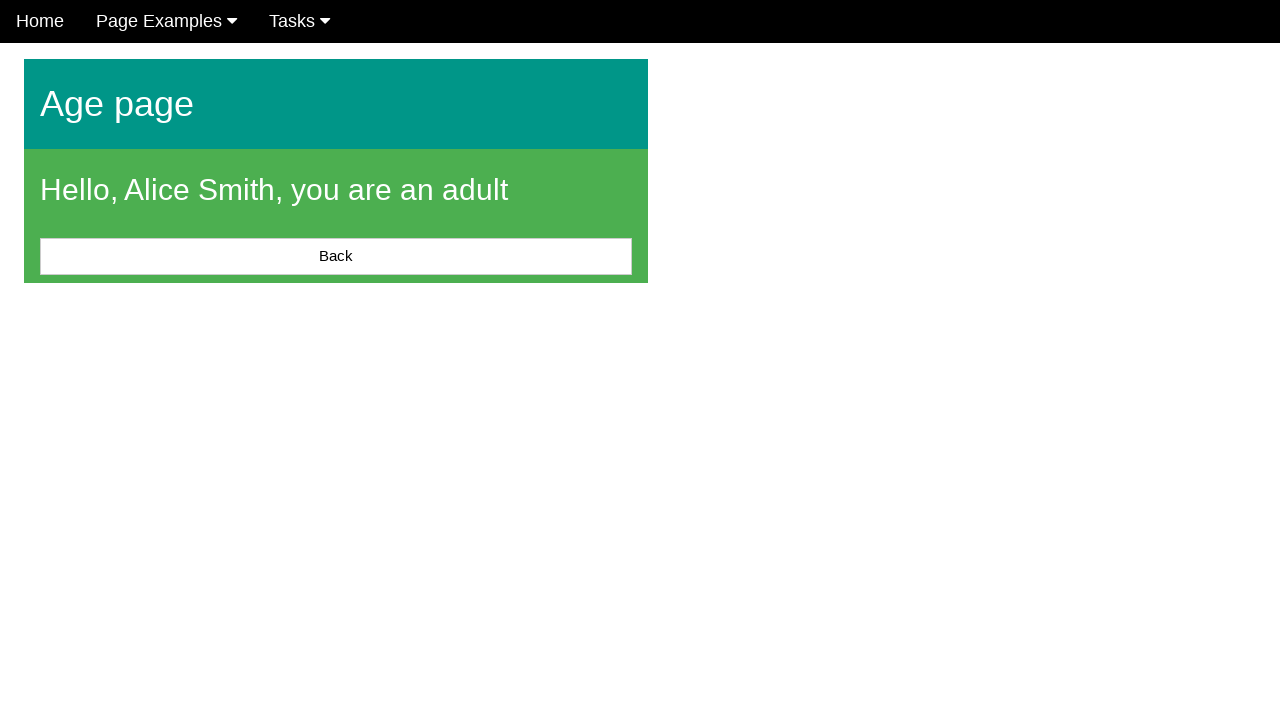